Tests drag and drop functionality on jQuery UI demo page by dragging an element and dropping it onto a target area

Starting URL: https://jqueryui.com/droppable/

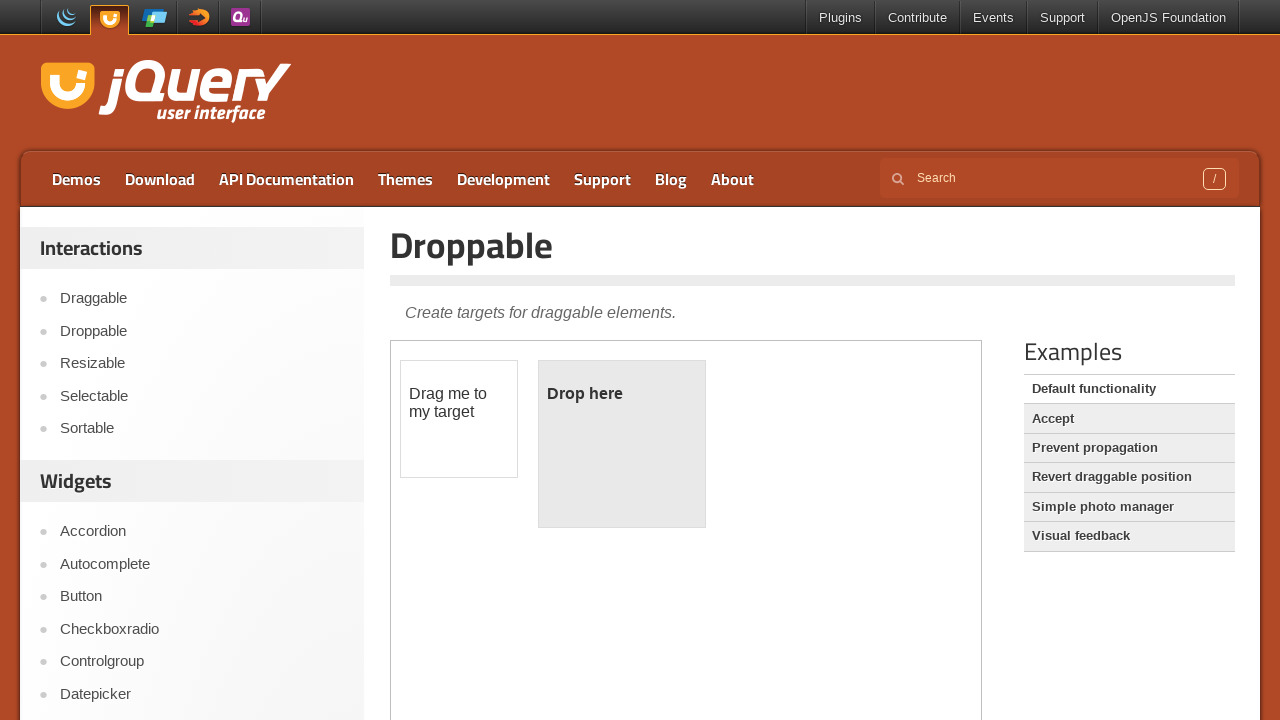

Located the demo iframe
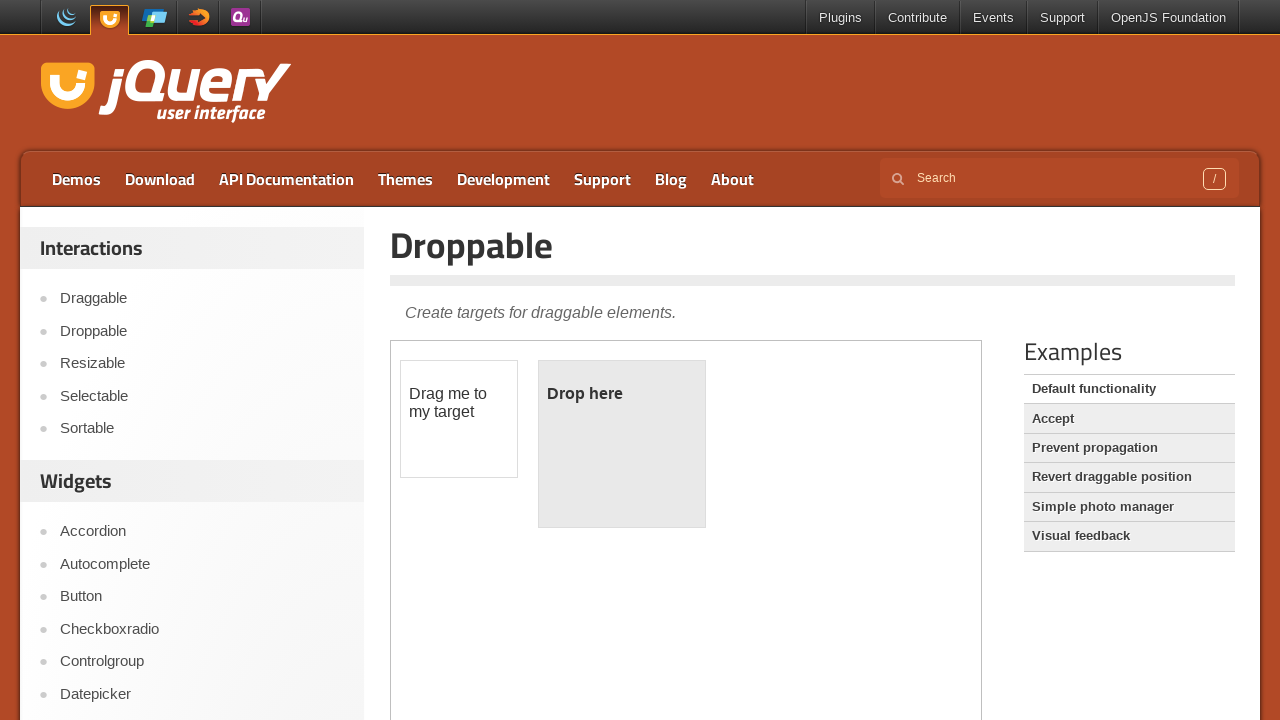

Located the draggable element
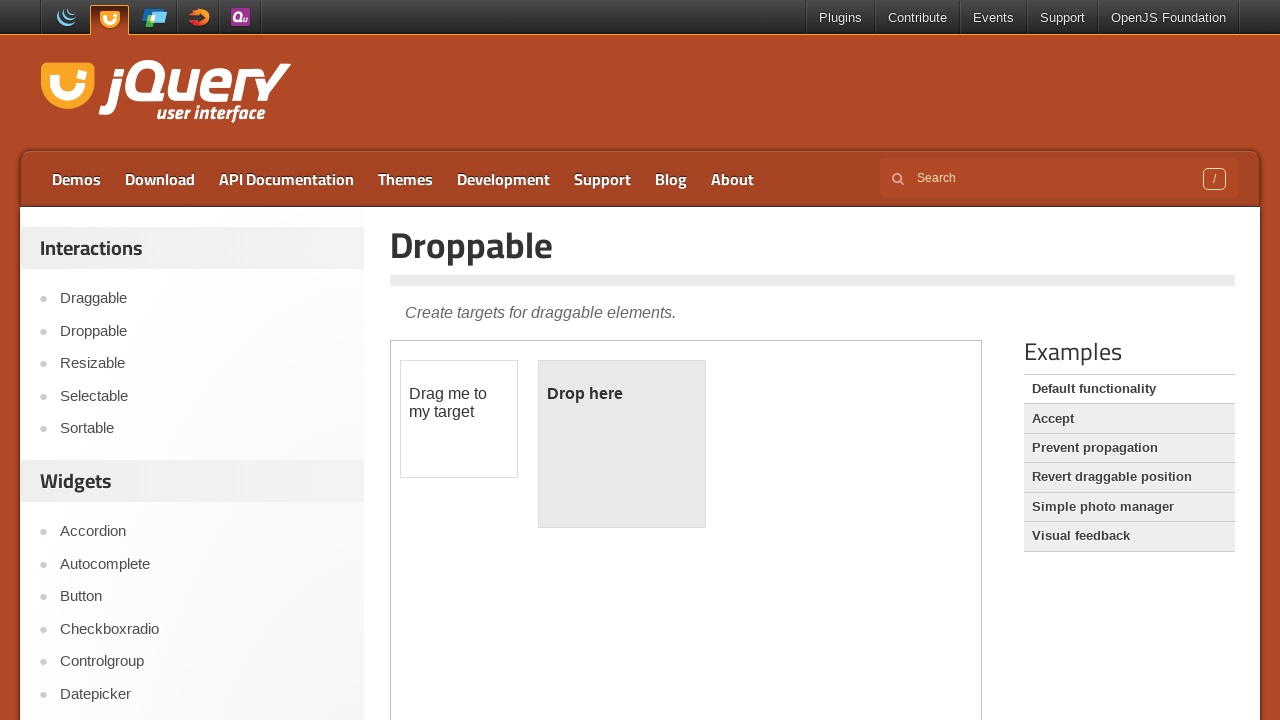

Located the droppable target area
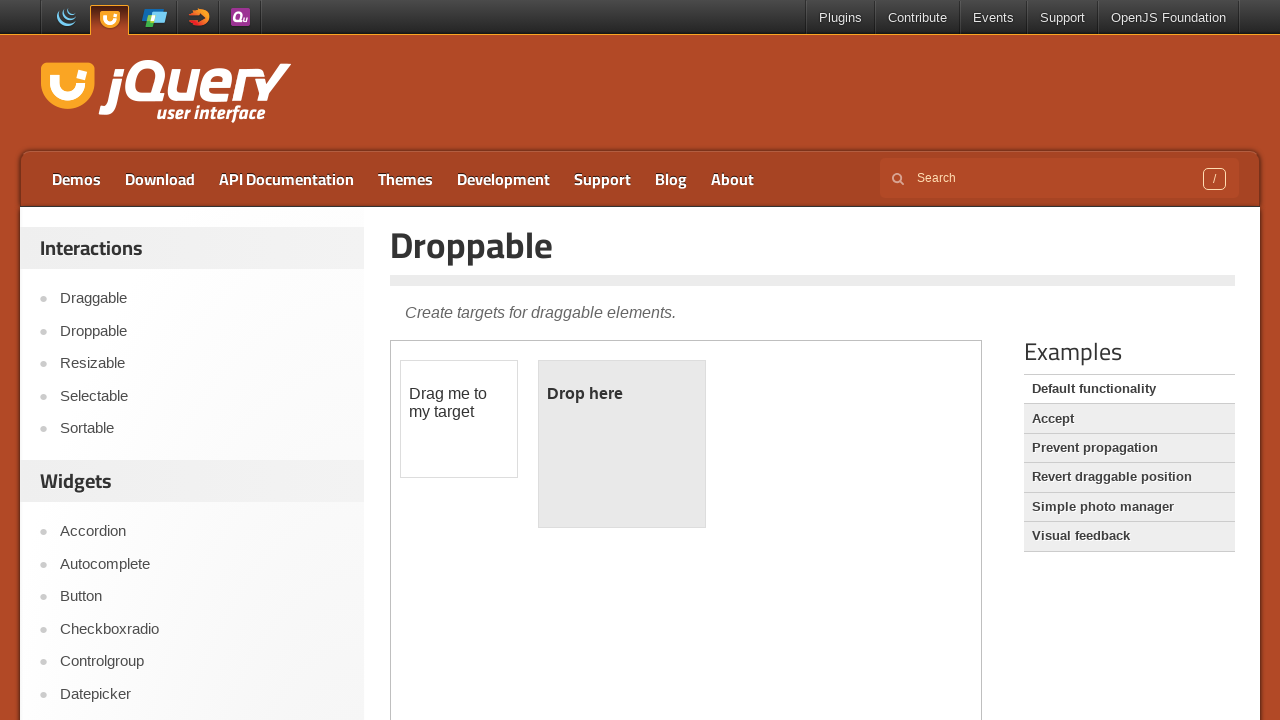

Dragged element to droppable target area at (622, 444)
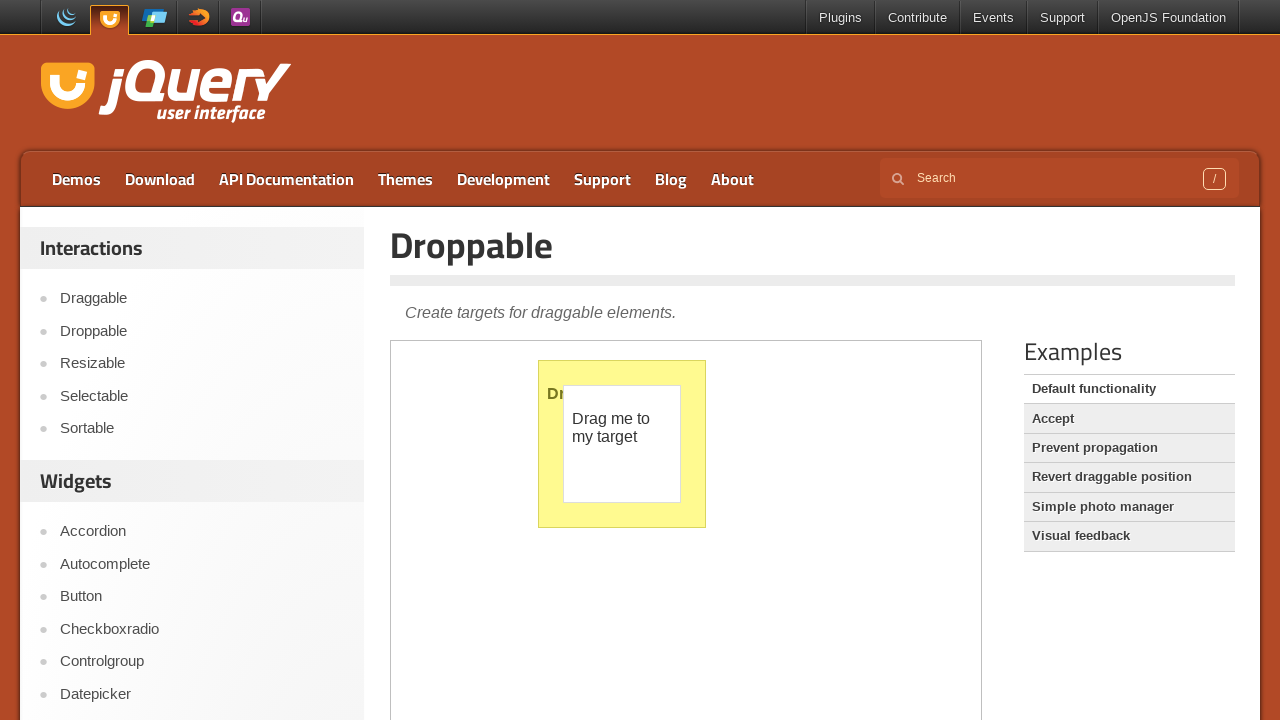

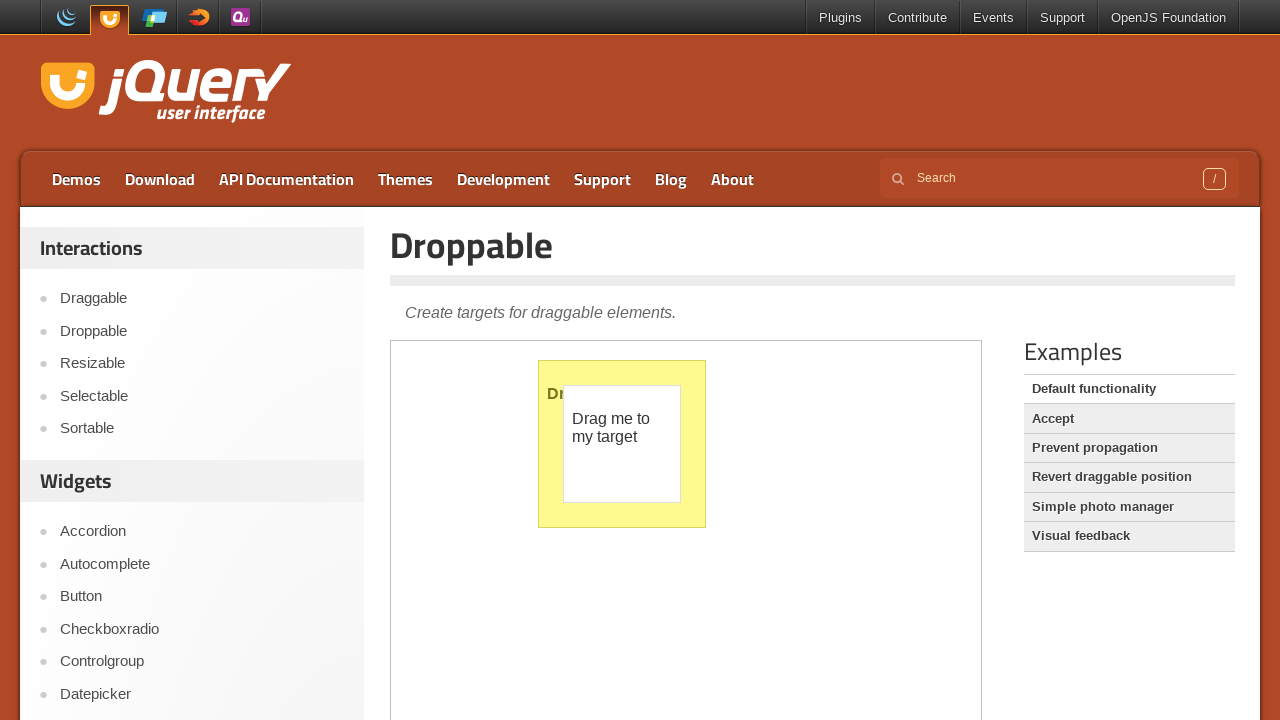